Tests JavaScript confirmation alert by clicking a button, dismissing the alert, verifying the cancel message, then clicking again, accepting the alert, and verifying the OK message.

Starting URL: http://the-internet.herokuapp.com/

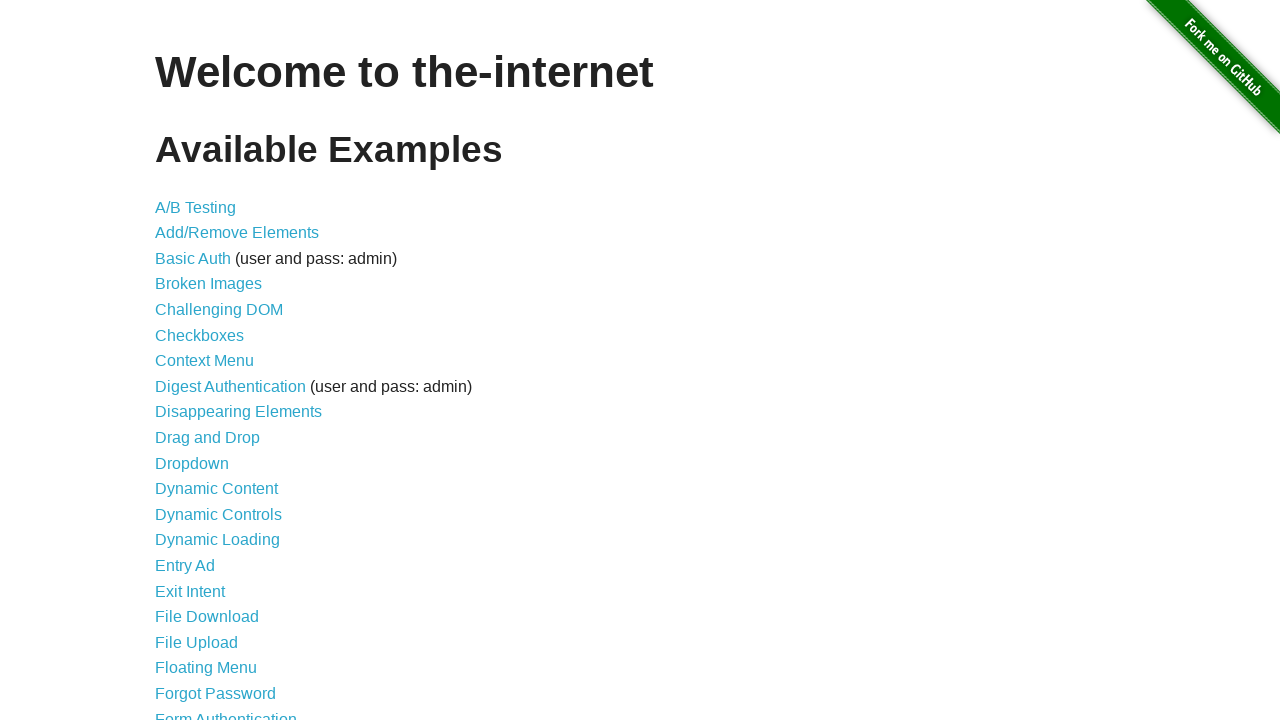

Clicked on JavaScript Alerts link at (214, 361) on text=JavaScript Alerts
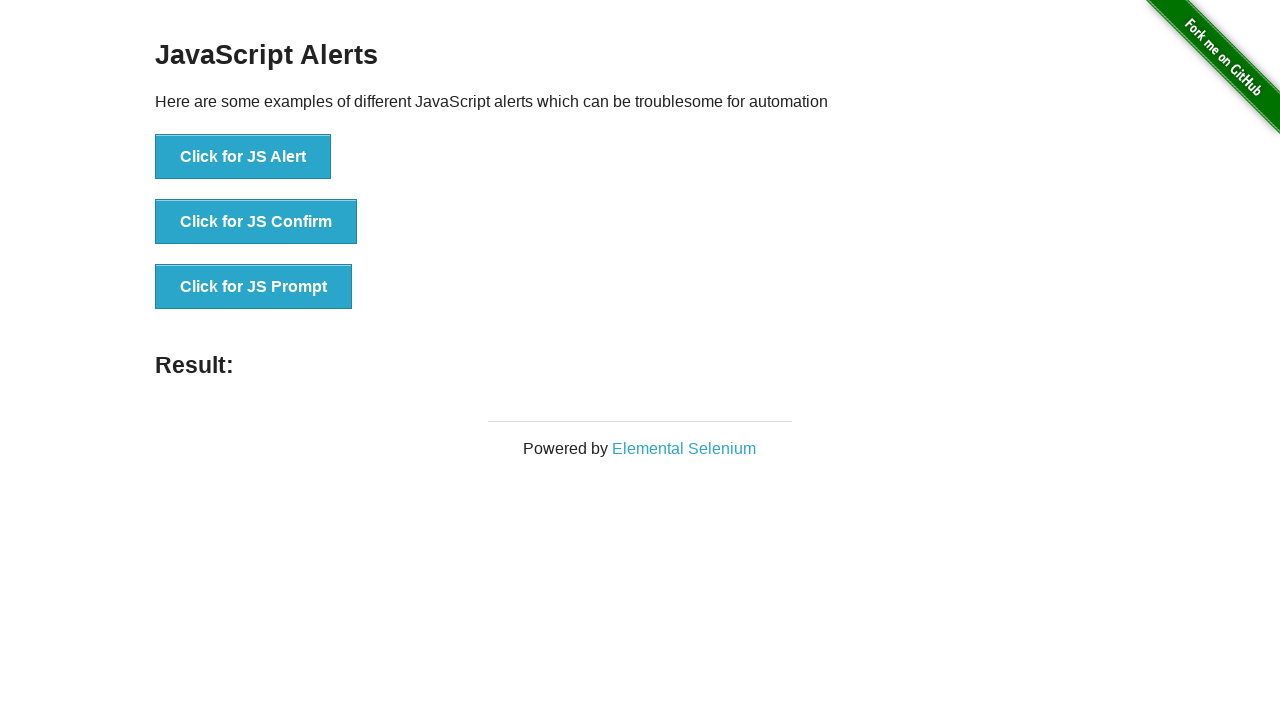

Set up dialog handler to dismiss confirmation alert
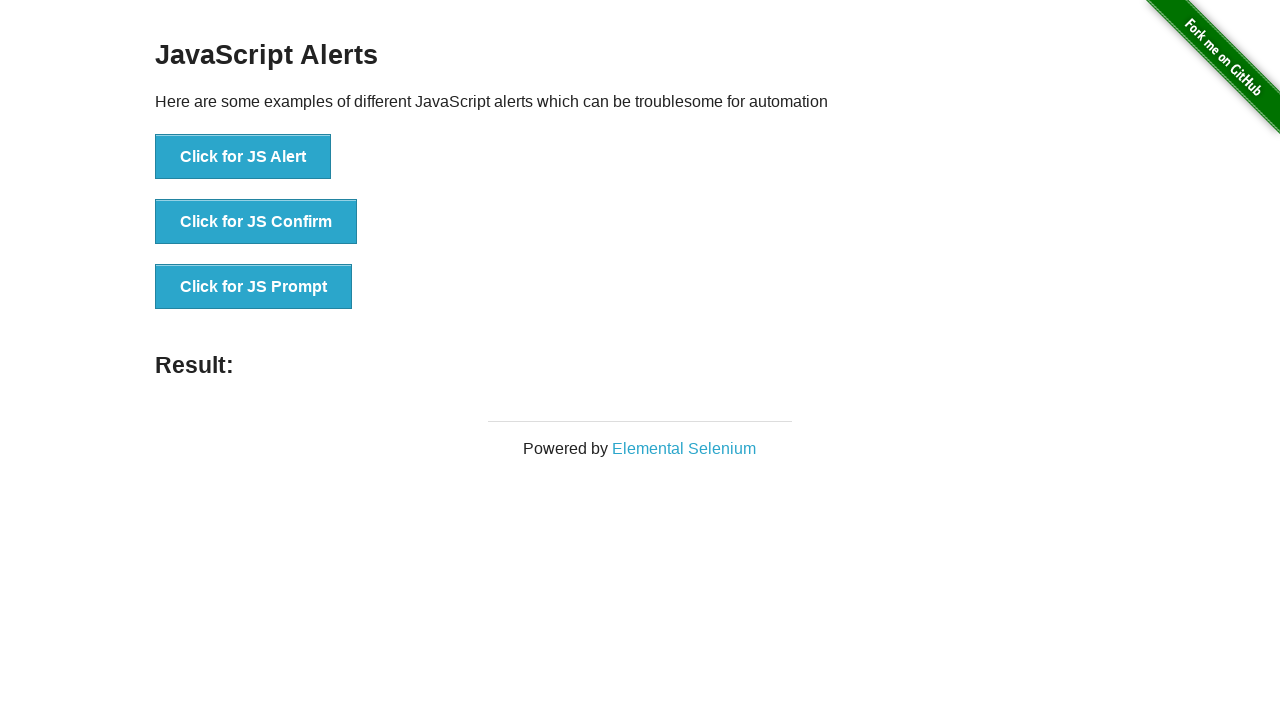

Clicked 'Click for JS Confirm' button at (256, 222) on button:has-text('Click for JS Confirm')
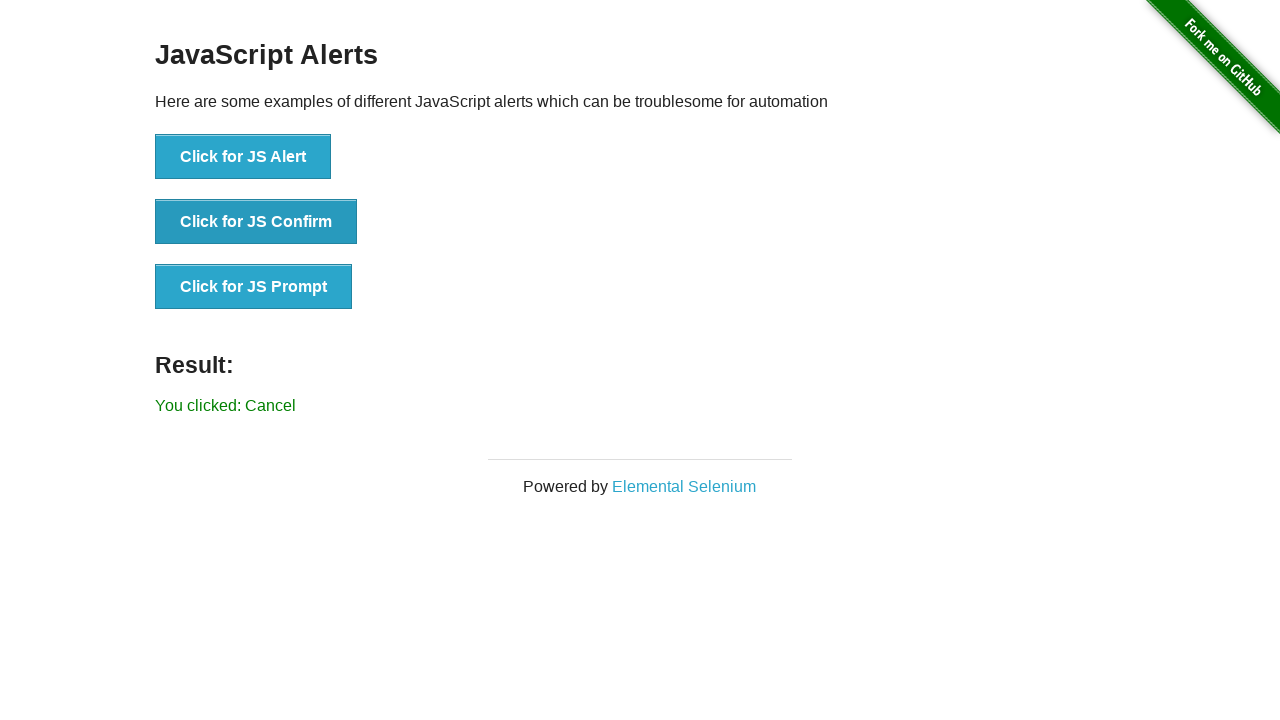

Waited for result message to appear
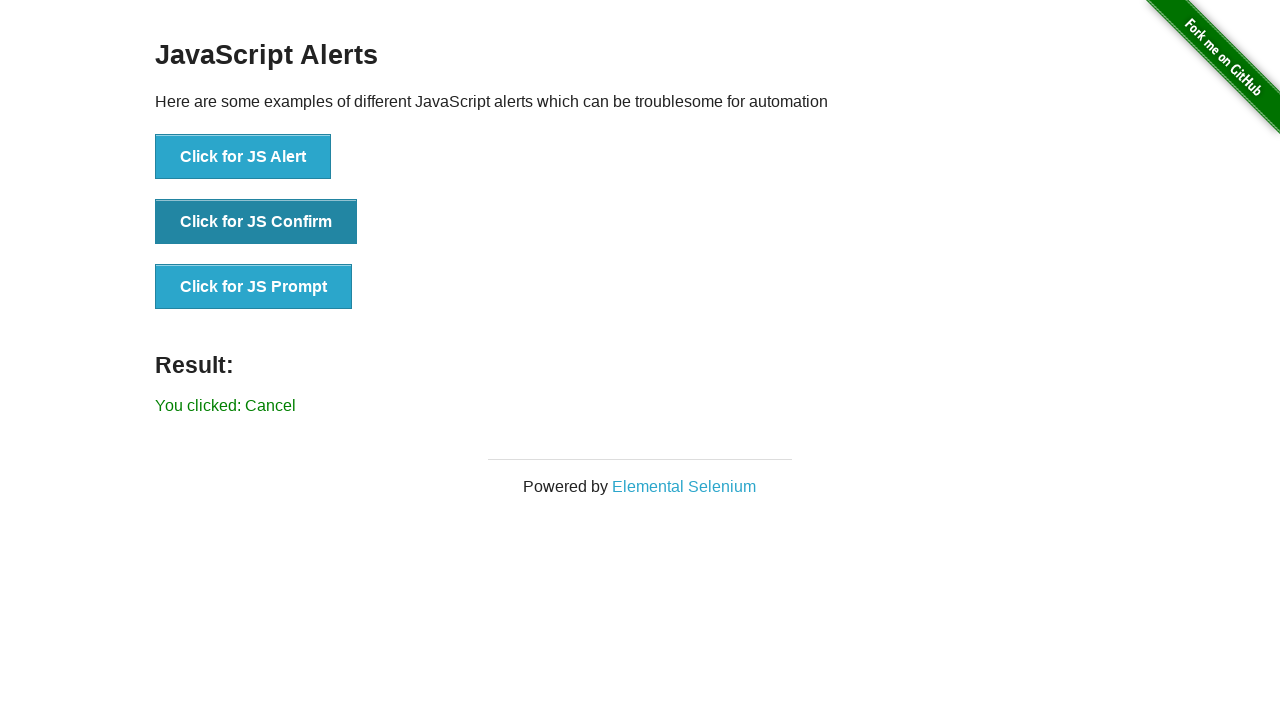

Verified cancel result message displays 'You clicked: Cancel'
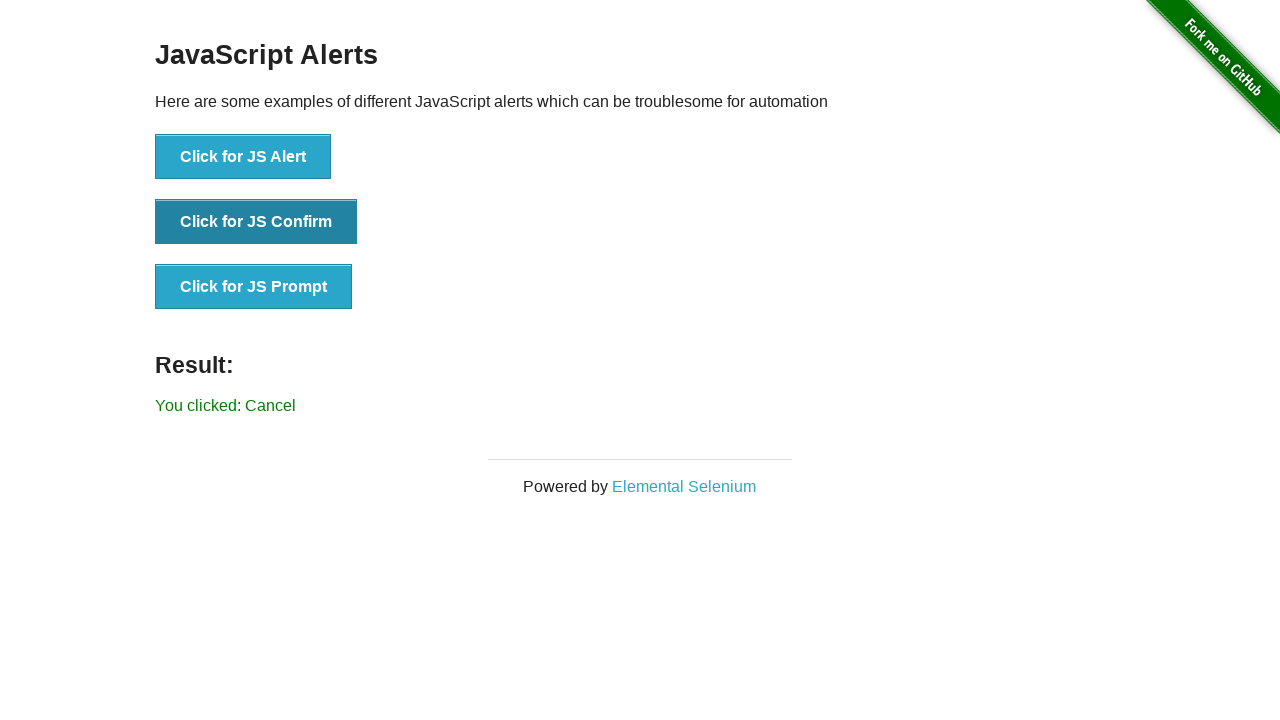

Set up dialog handler to accept confirmation alert
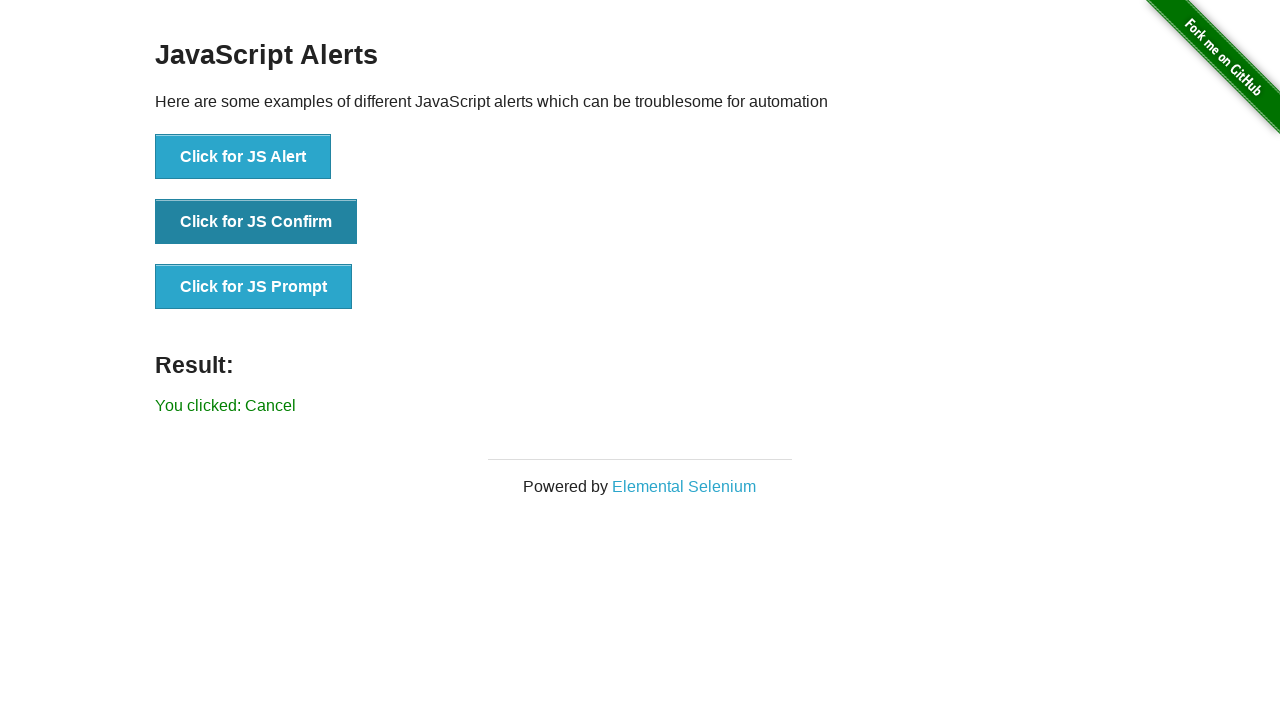

Clicked 'Click for JS Confirm' button again at (256, 222) on button:has-text('Click for JS Confirm')
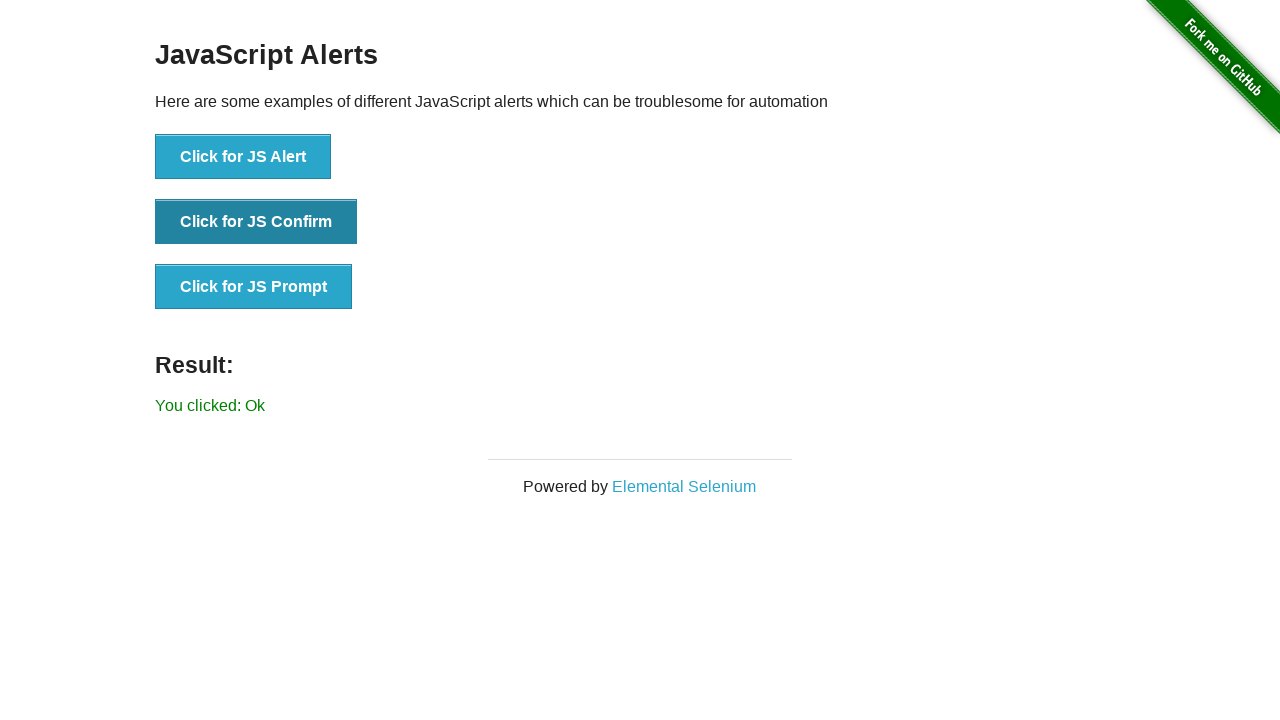

Verified OK result message displays 'You clicked: Ok'
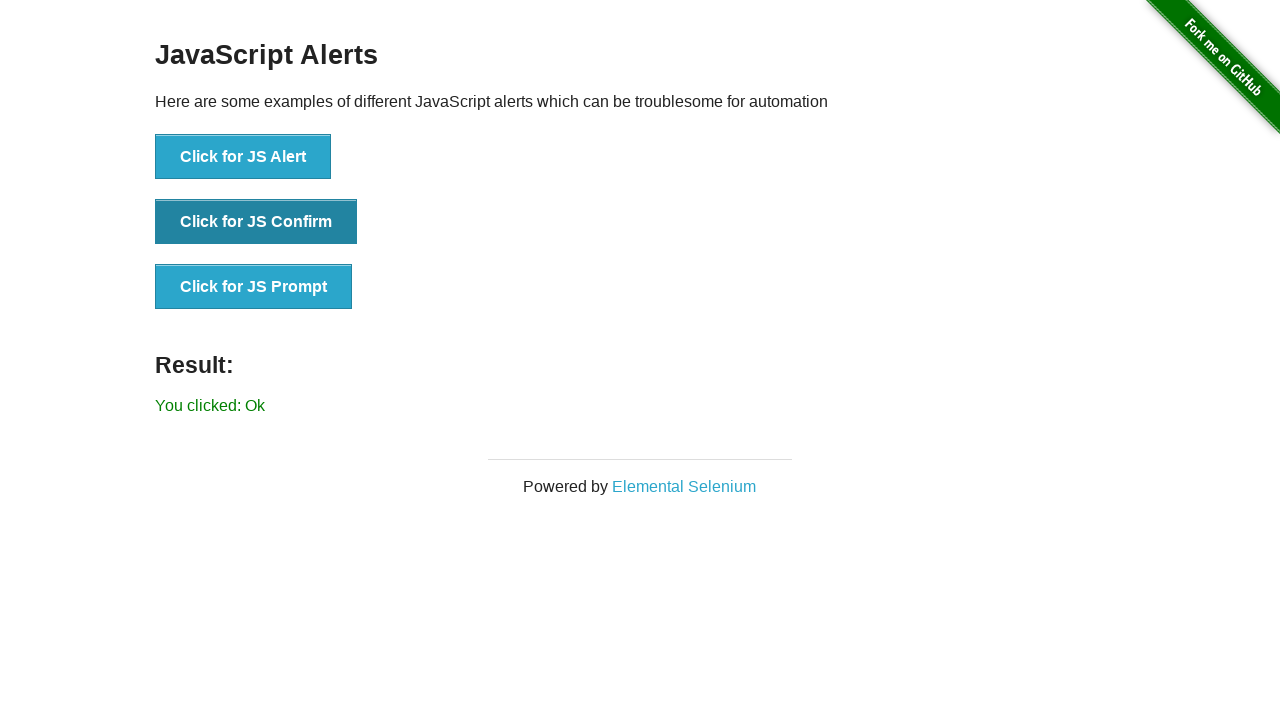

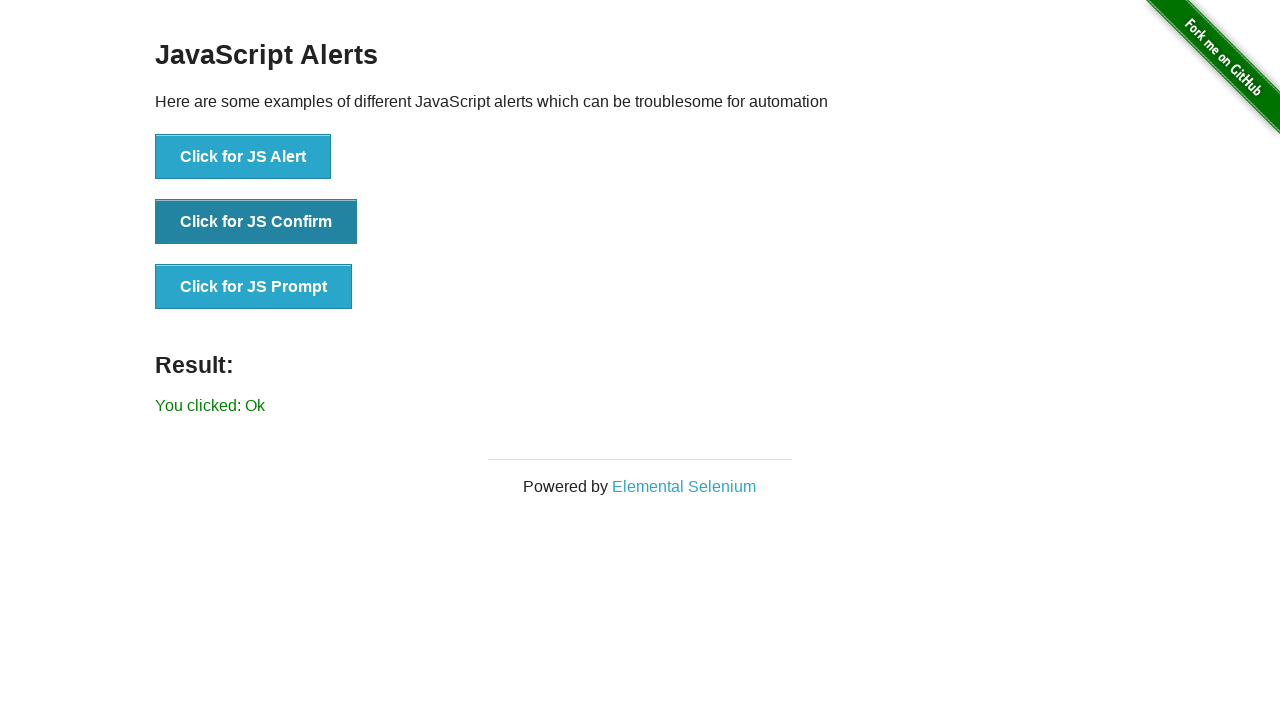